Navigates to a GitHub repository page and performs random scrolling to simulate user interaction with the page content.

Starting URL: https://github.com/Ronchy2000/Visitor-Counter-Cheater

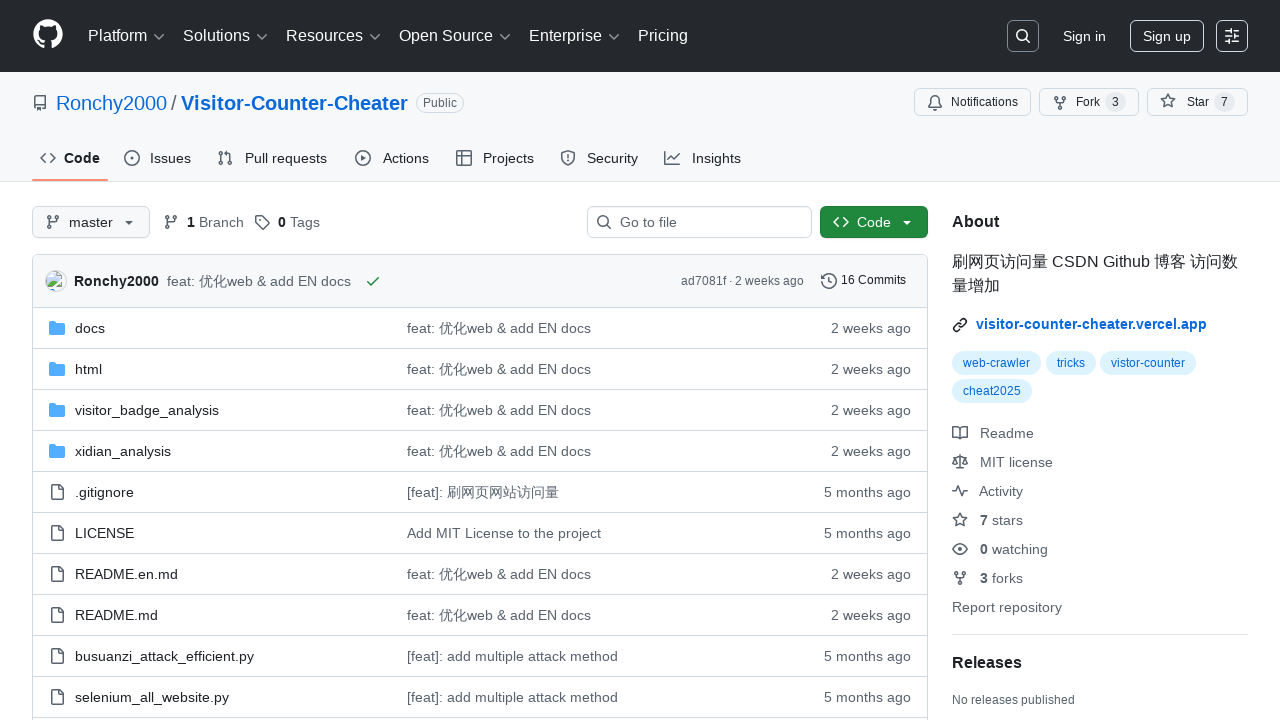

Waited for page to reach networkidle state
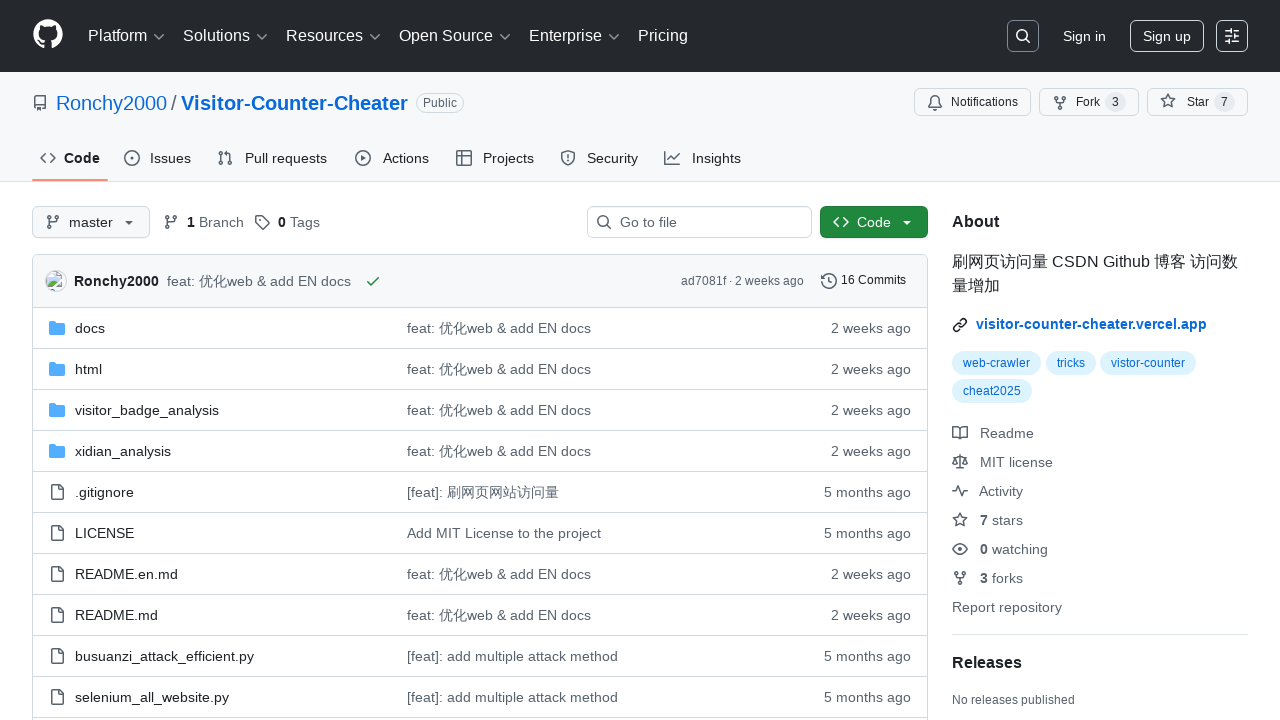

Scrolled down 450 pixels to simulate user reading
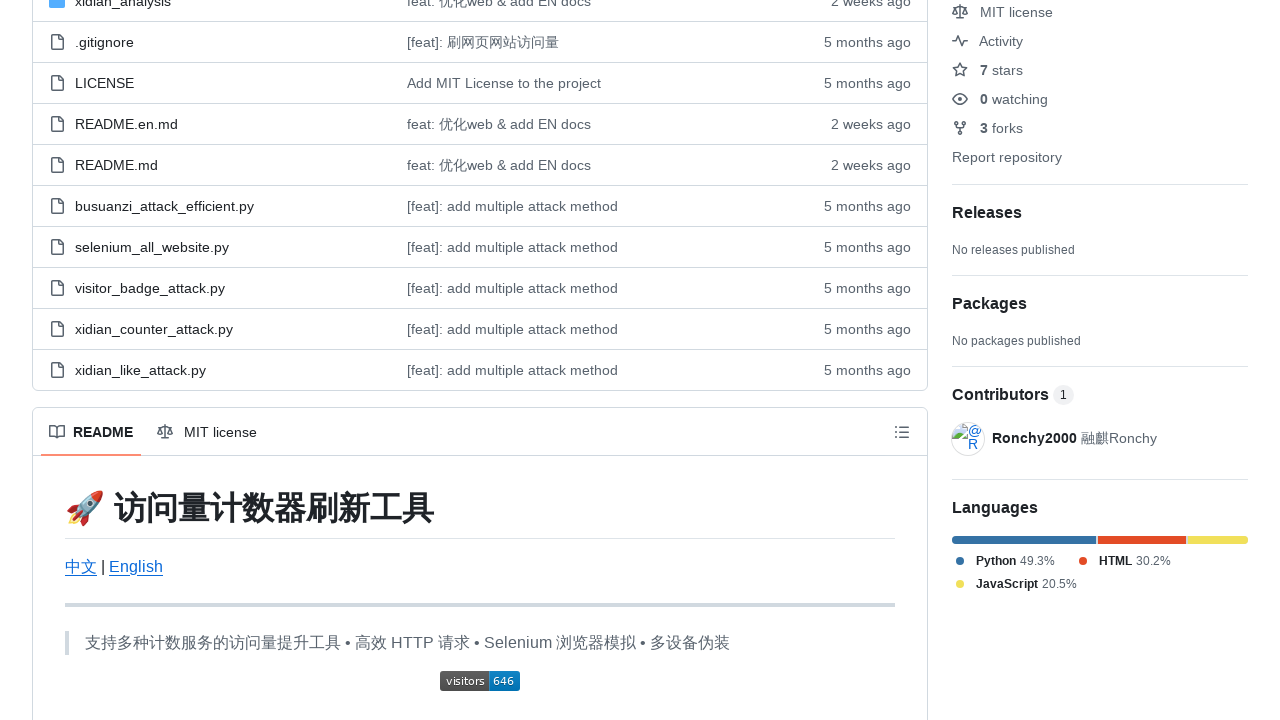

Waited 800ms for content to stabilize
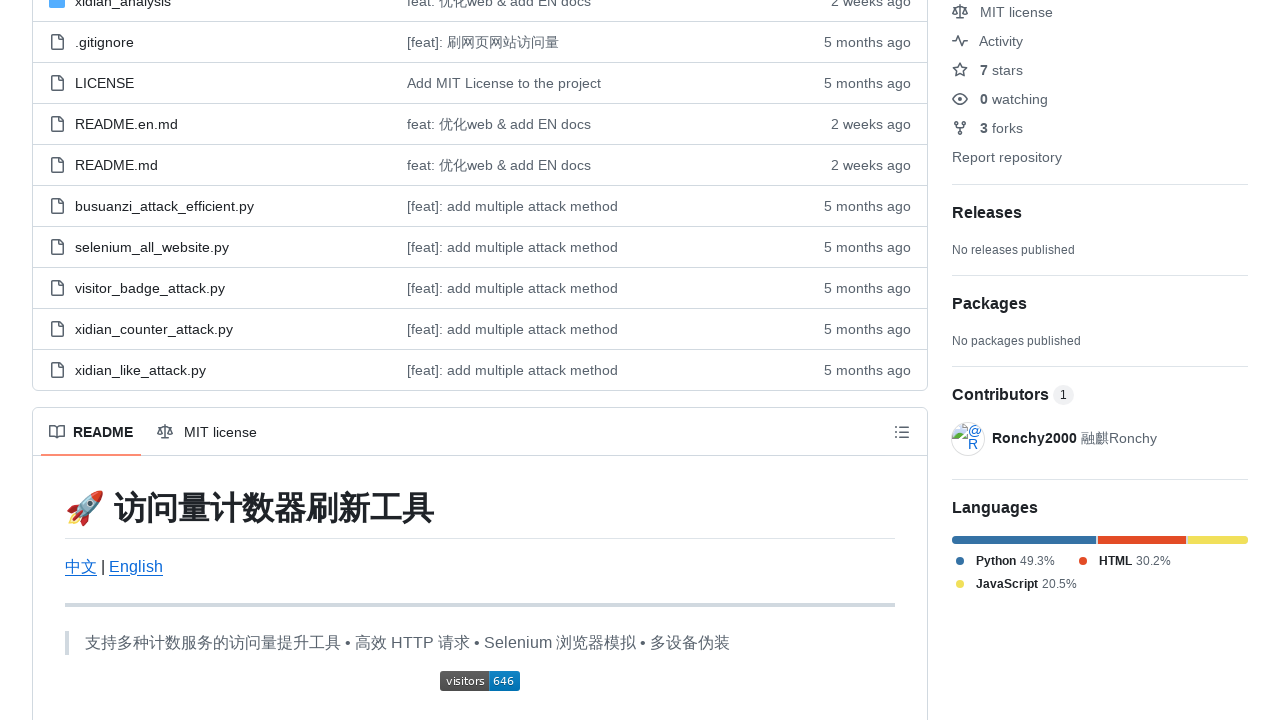

Scrolled down 550 pixels to view more content
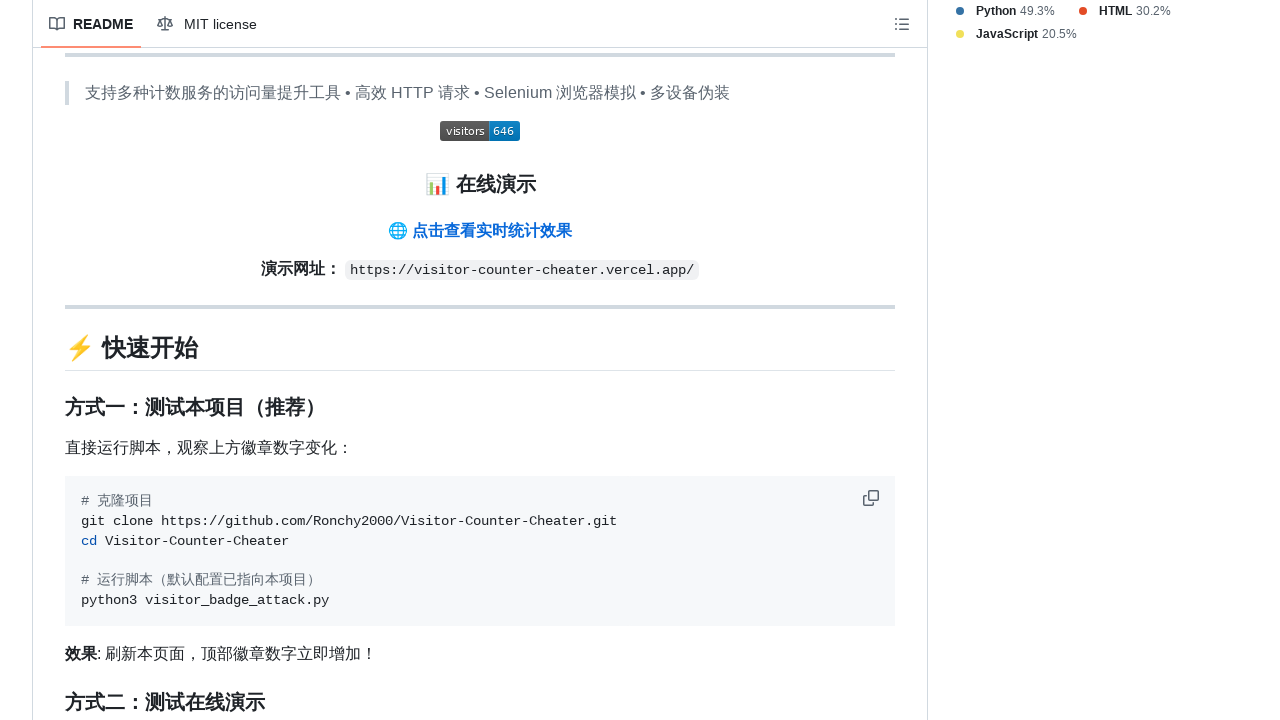

Waited 1000ms for additional content to load
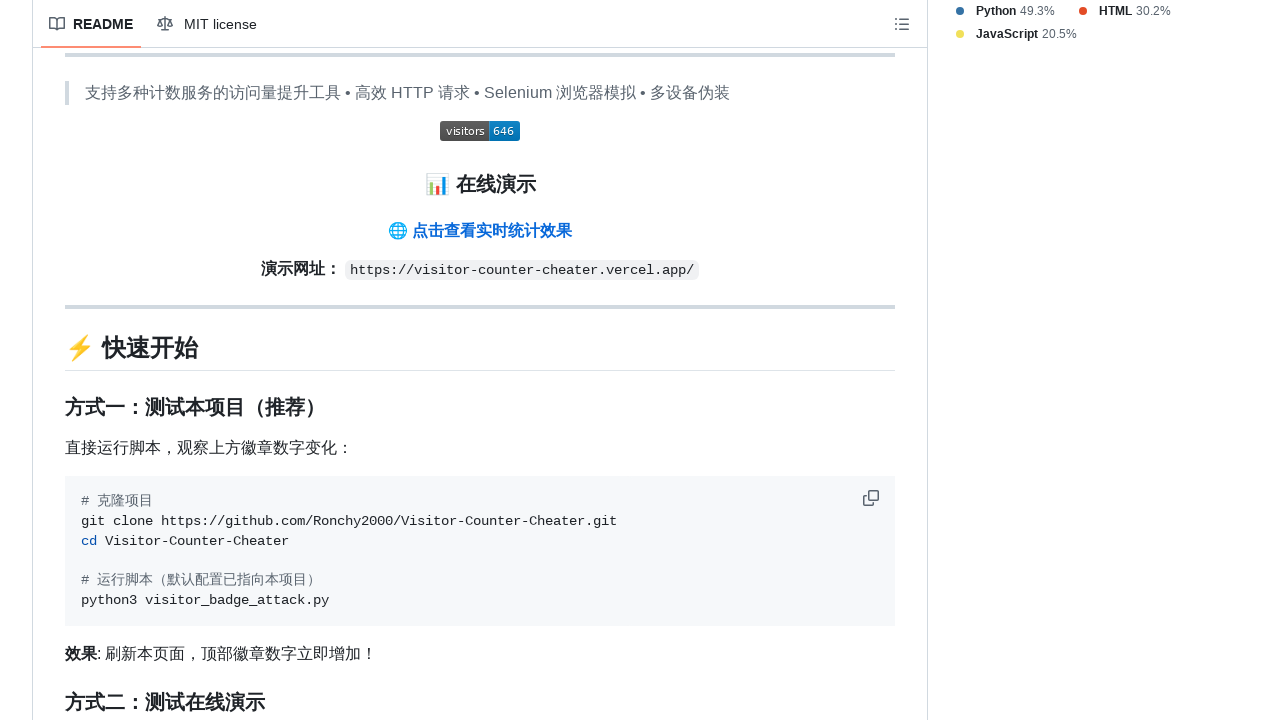

Scrolled back to top of the page
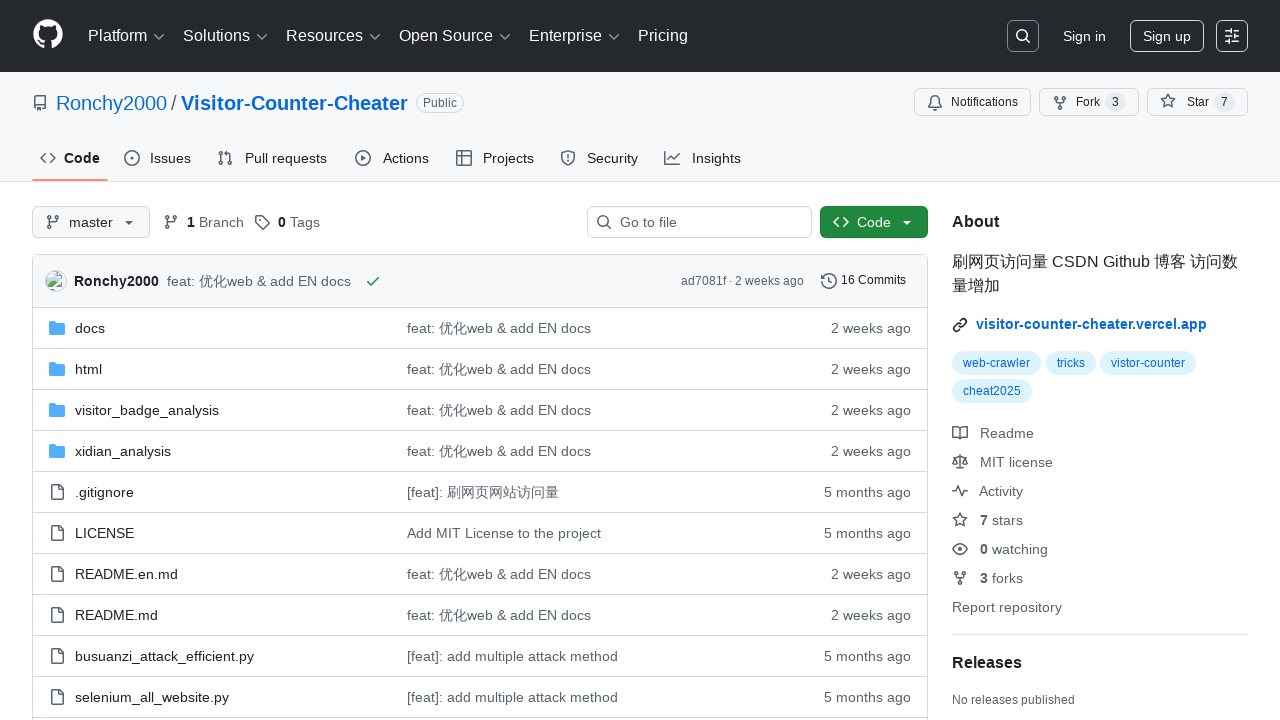

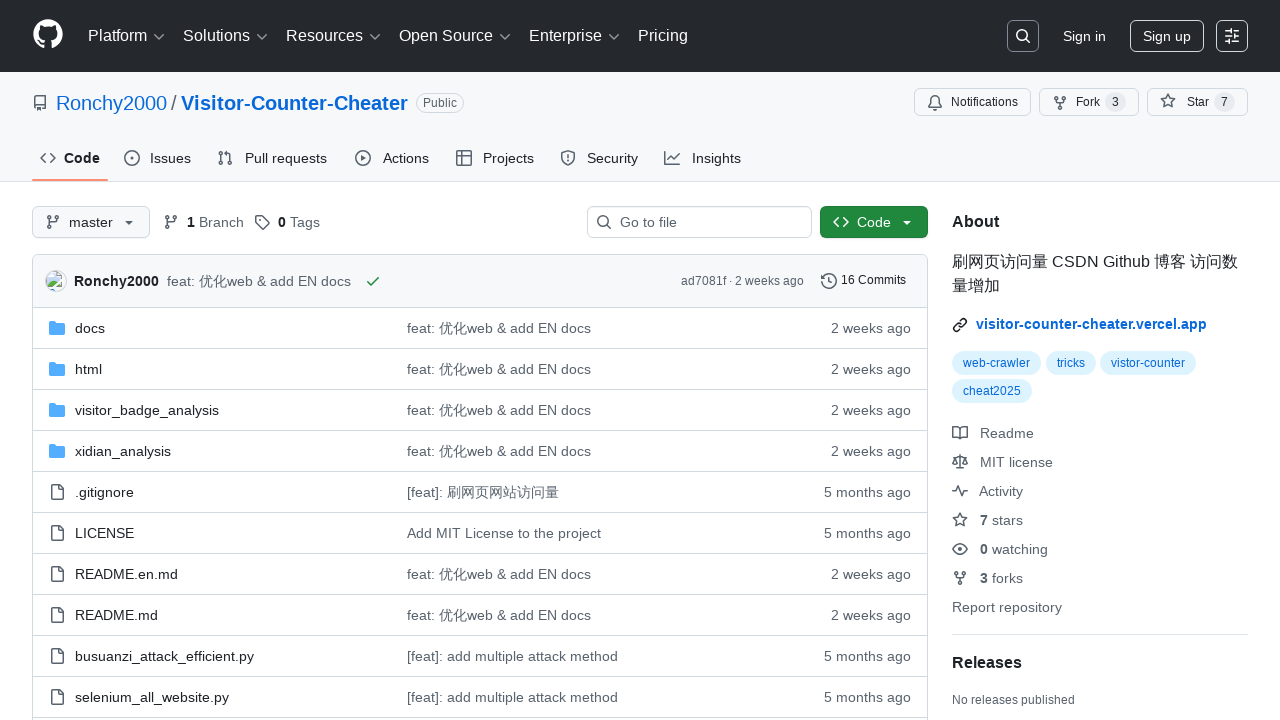